Opens the registration form and fills in the first name and last name fields

Starting URL: http://demo.automationtesting.in/Register.html

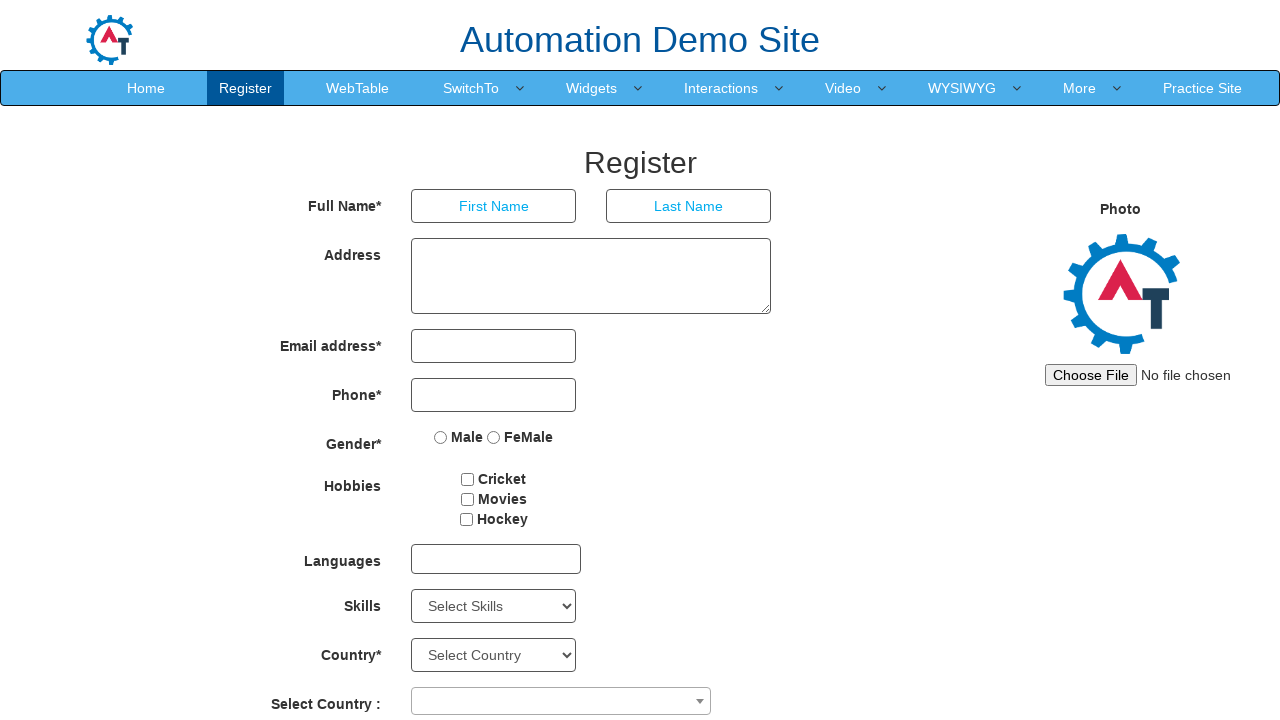

Navigated to registration form page
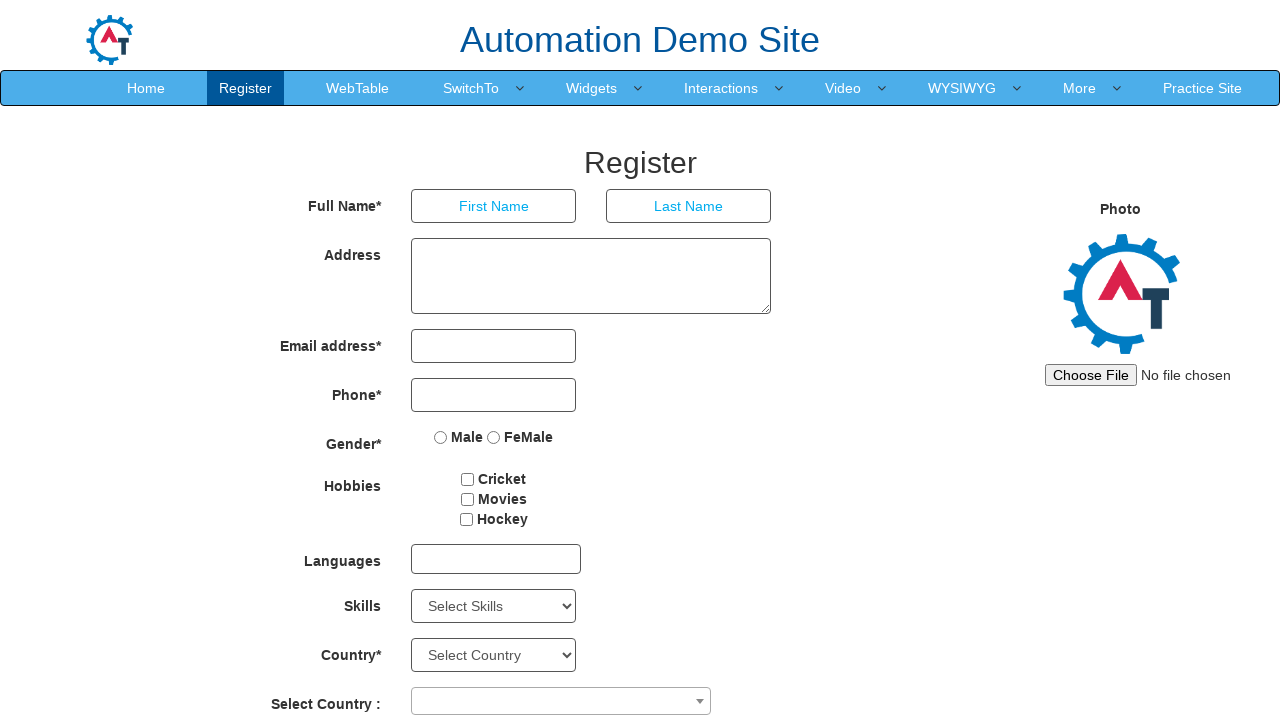

Filled first name field with 'Etisha' on input[placeholder='First Name']
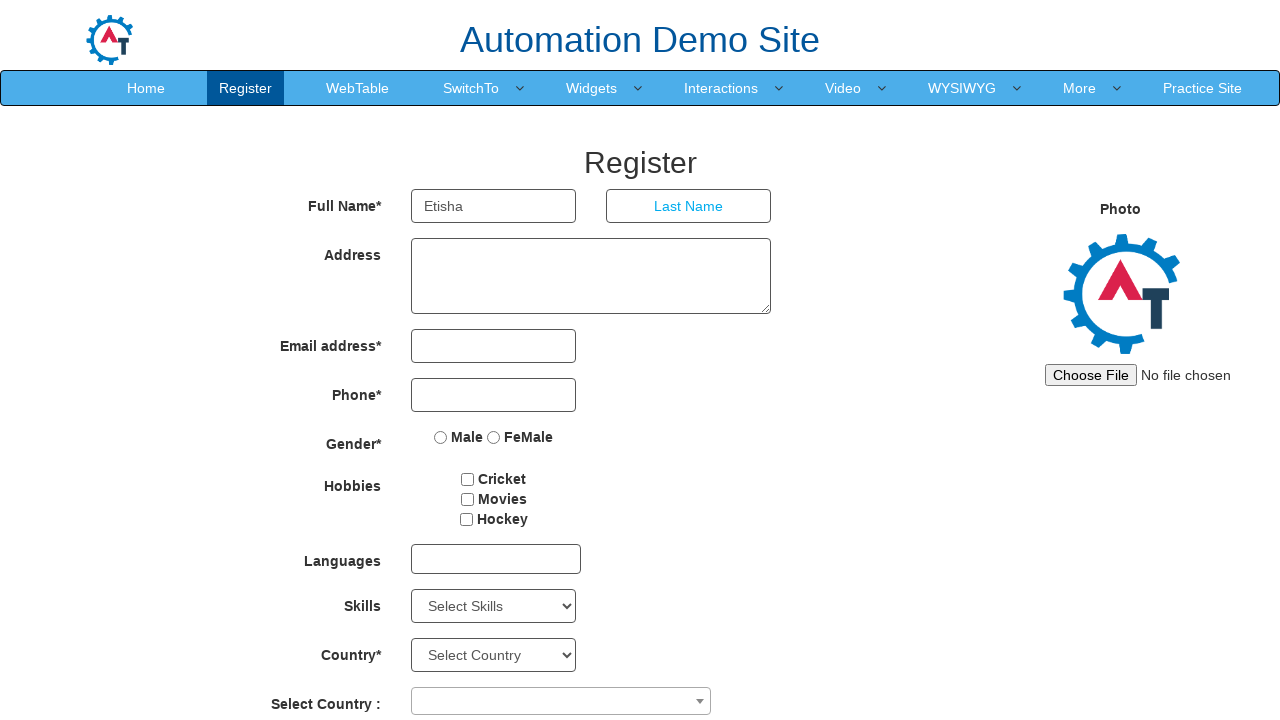

Filled last name field with 'Jain' on input[placeholder='Last Name']
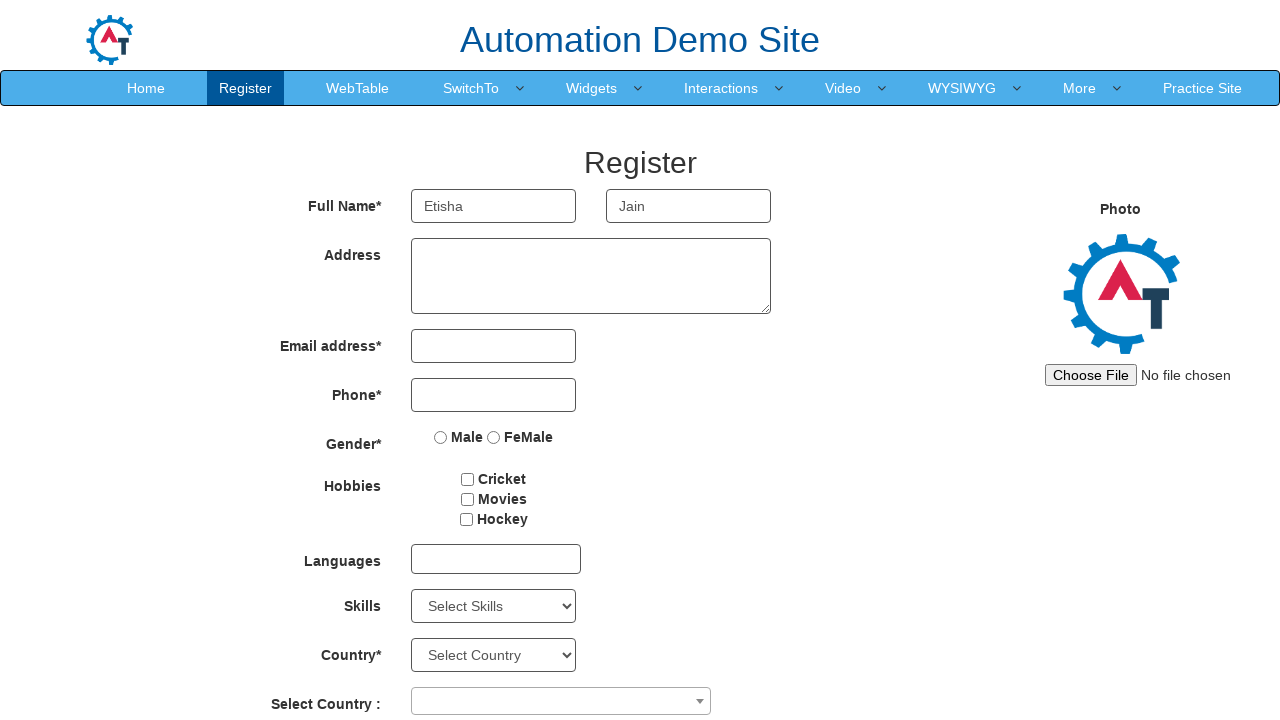

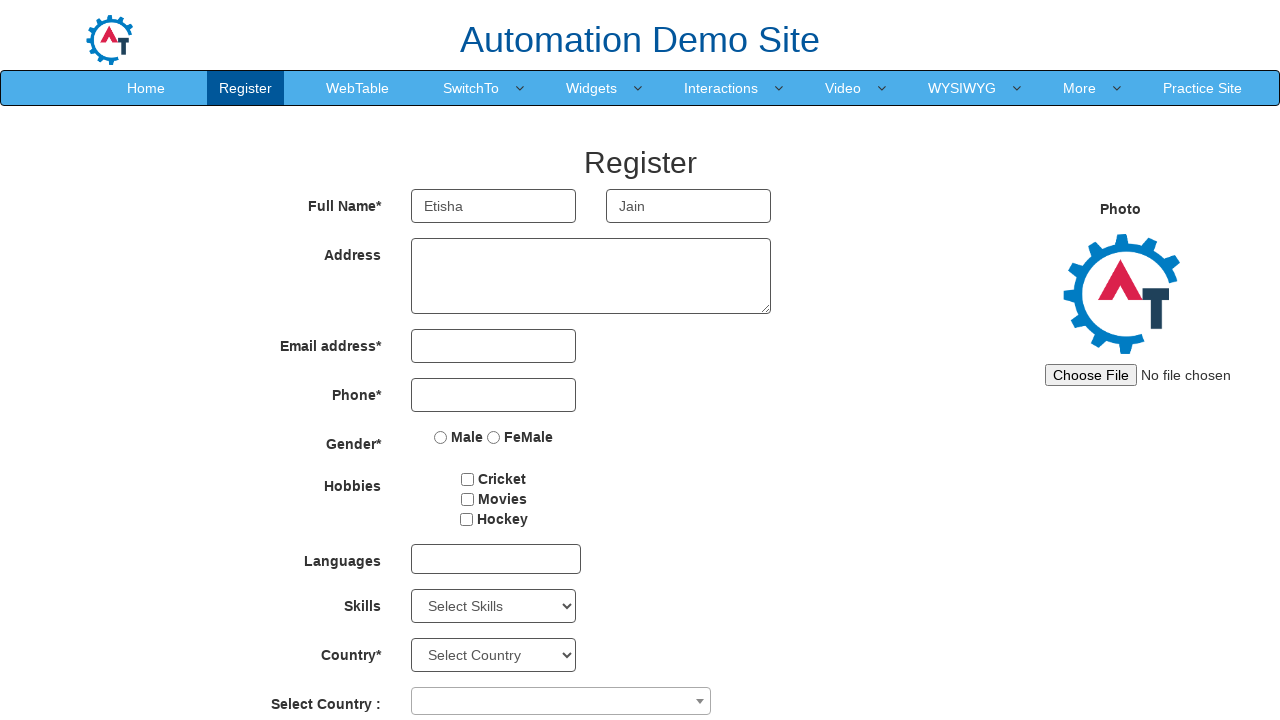